Tests a form submission flow by extracting a value from an image attribute, calculating a mathematical result, filling in the answer, checking checkboxes, and submitting the form

Starting URL: http://suninjuly.github.io/get_attribute.html

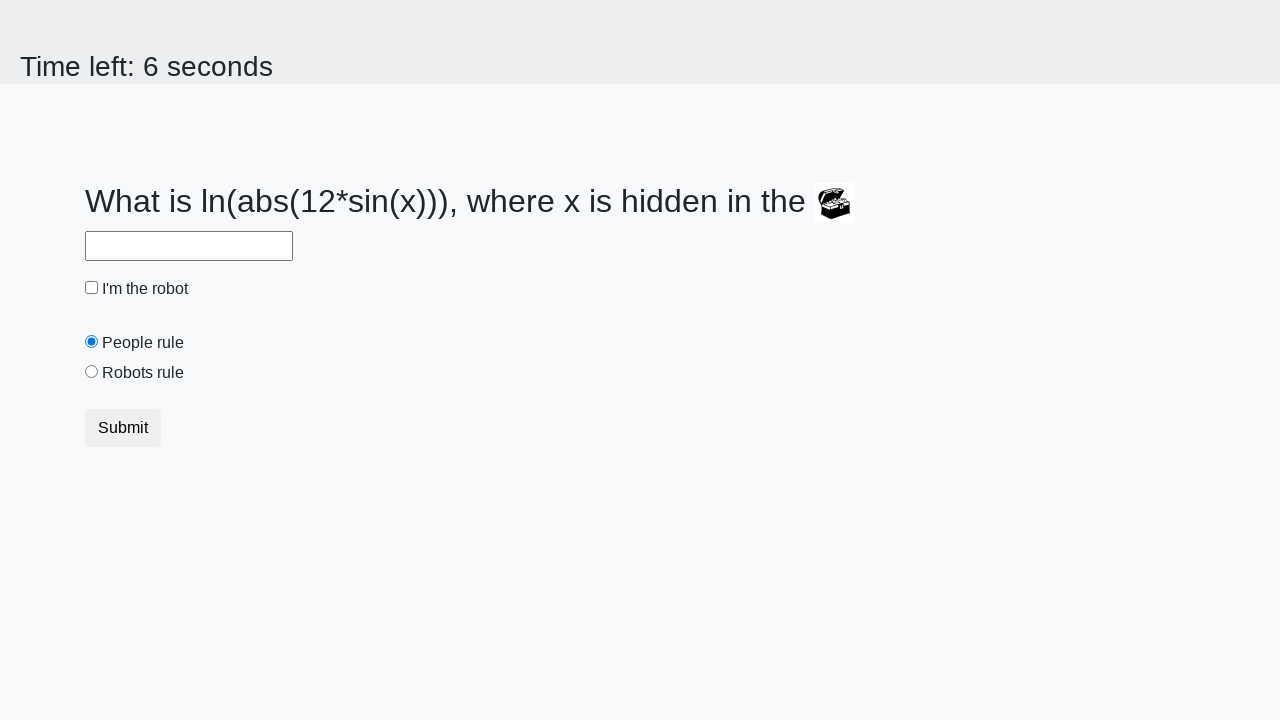

Located treasure image element
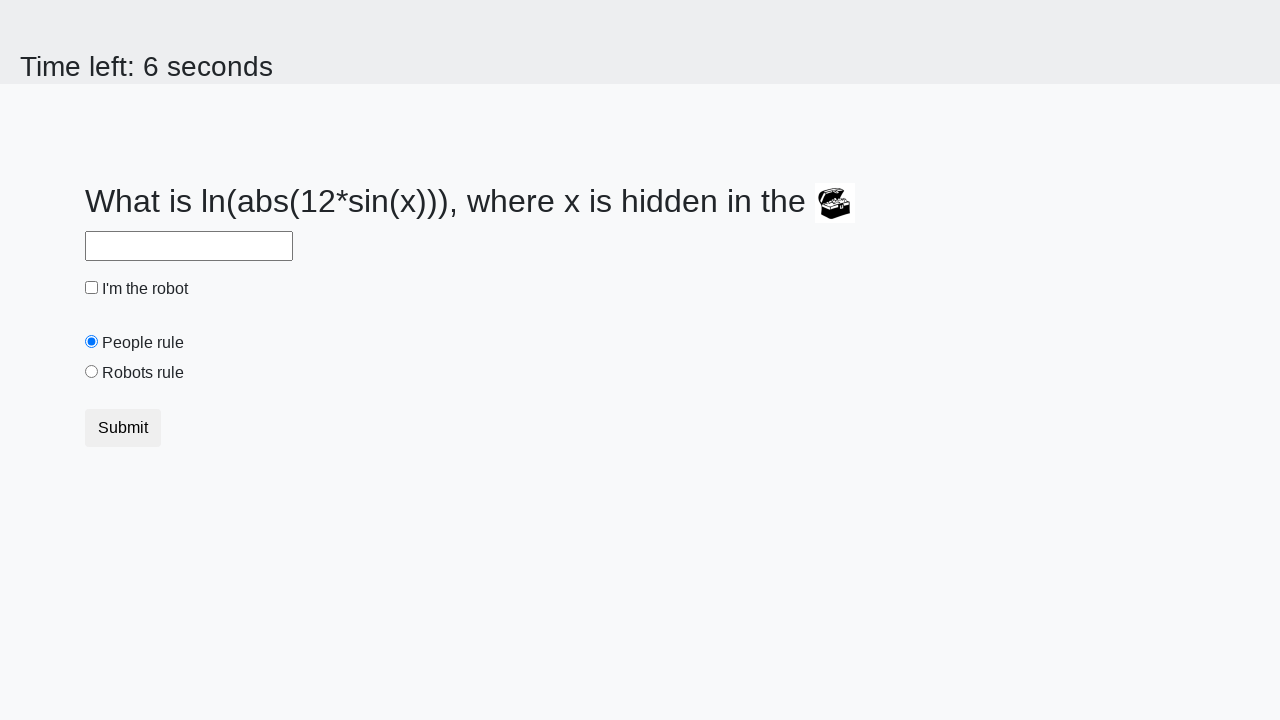

Extracted valuex attribute from treasure image: 628
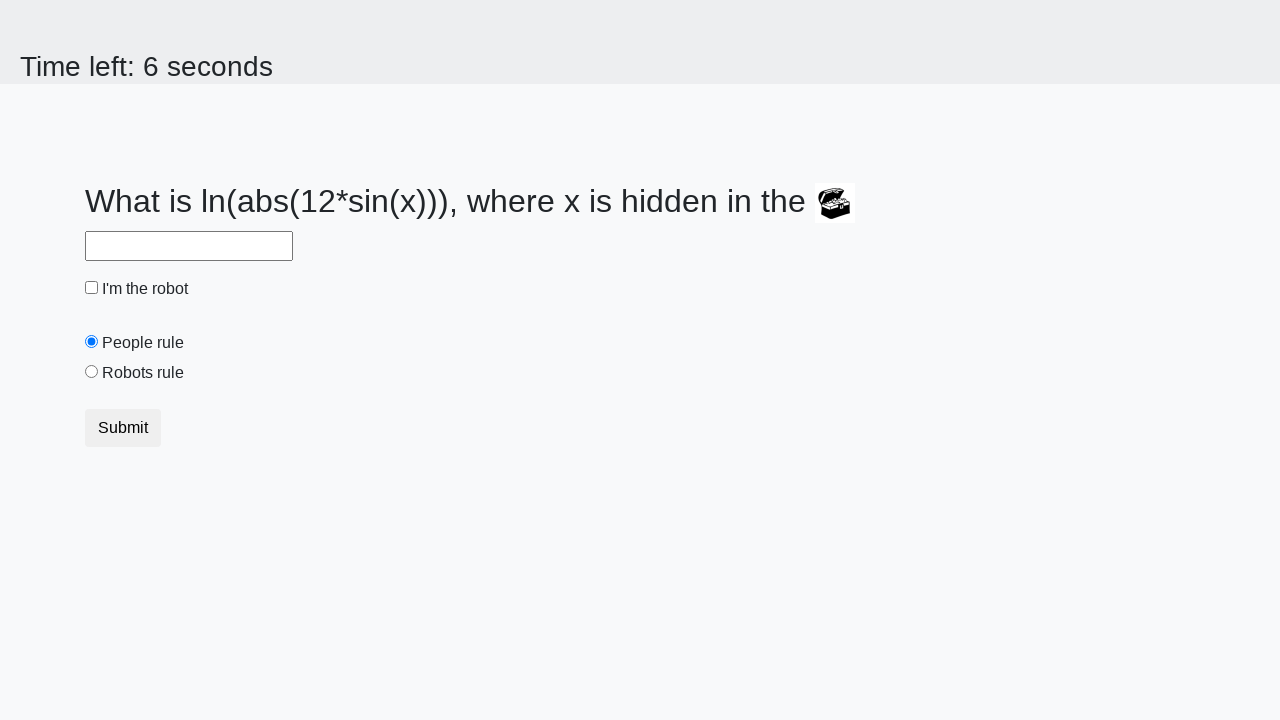

Calculated mathematical result: 1.3239024209037988
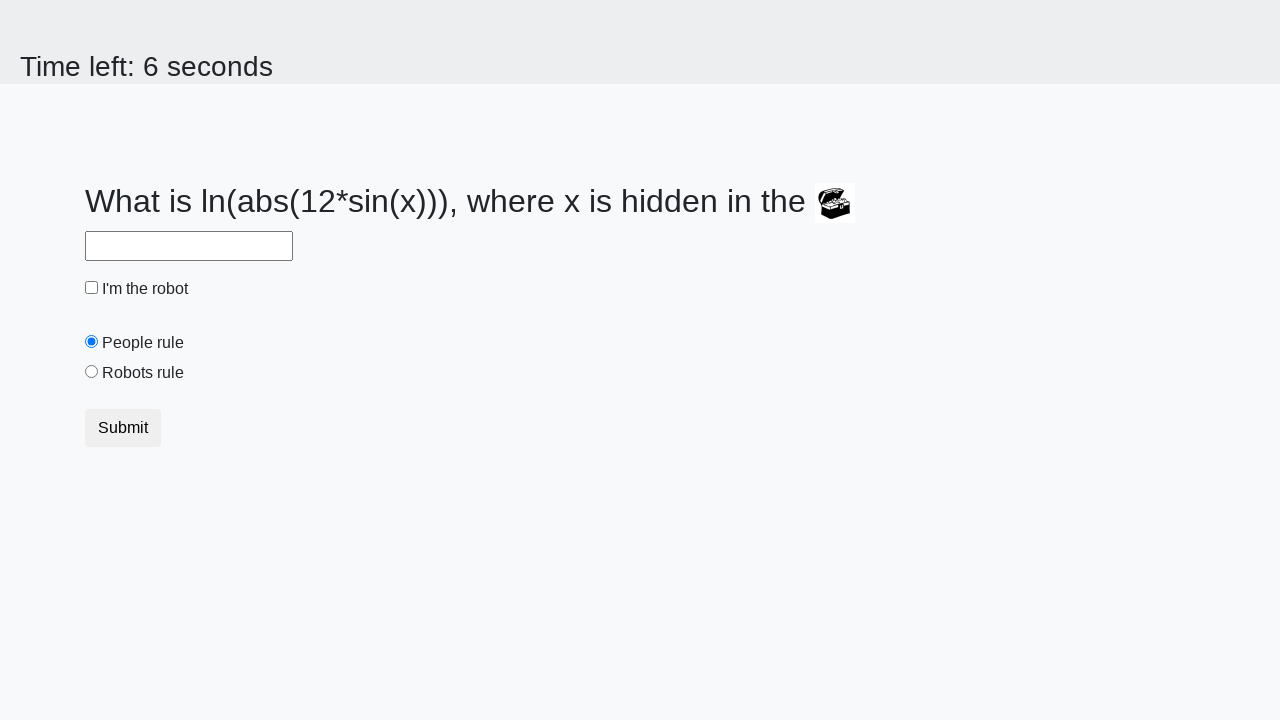

Filled answer field with calculated value on #answer
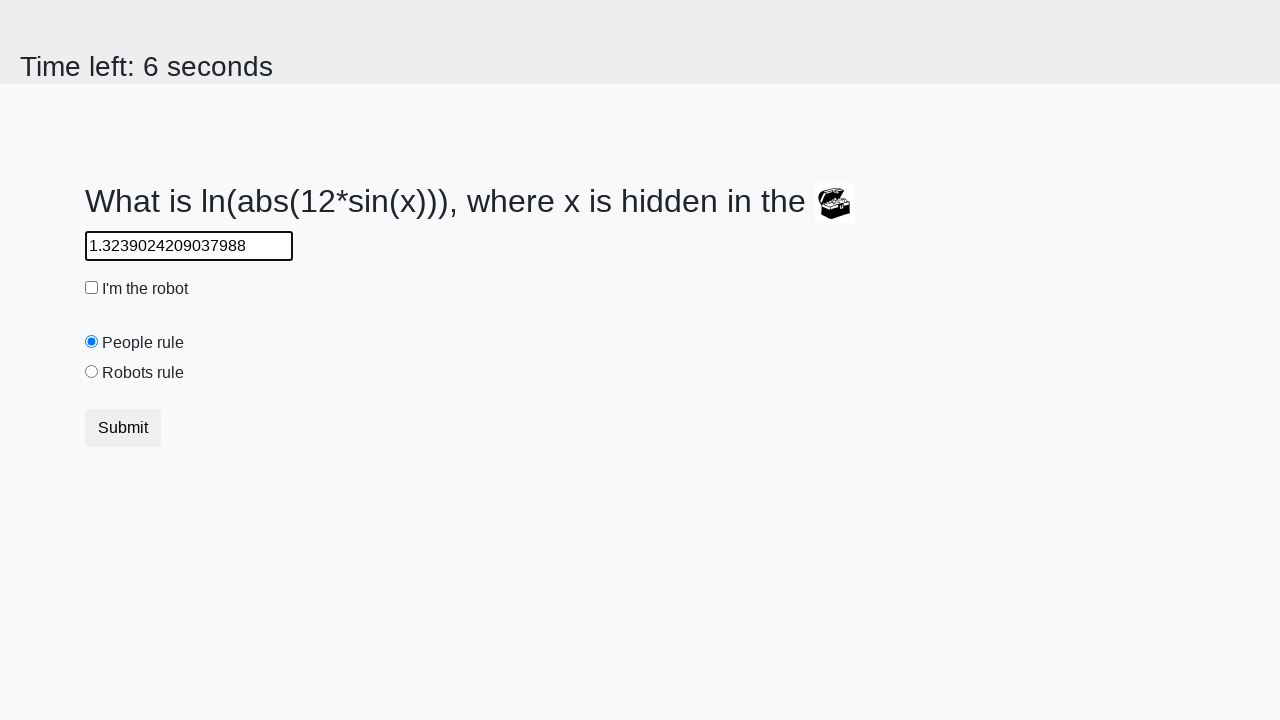

Clicked robot checkbox at (92, 288) on #robotCheckbox
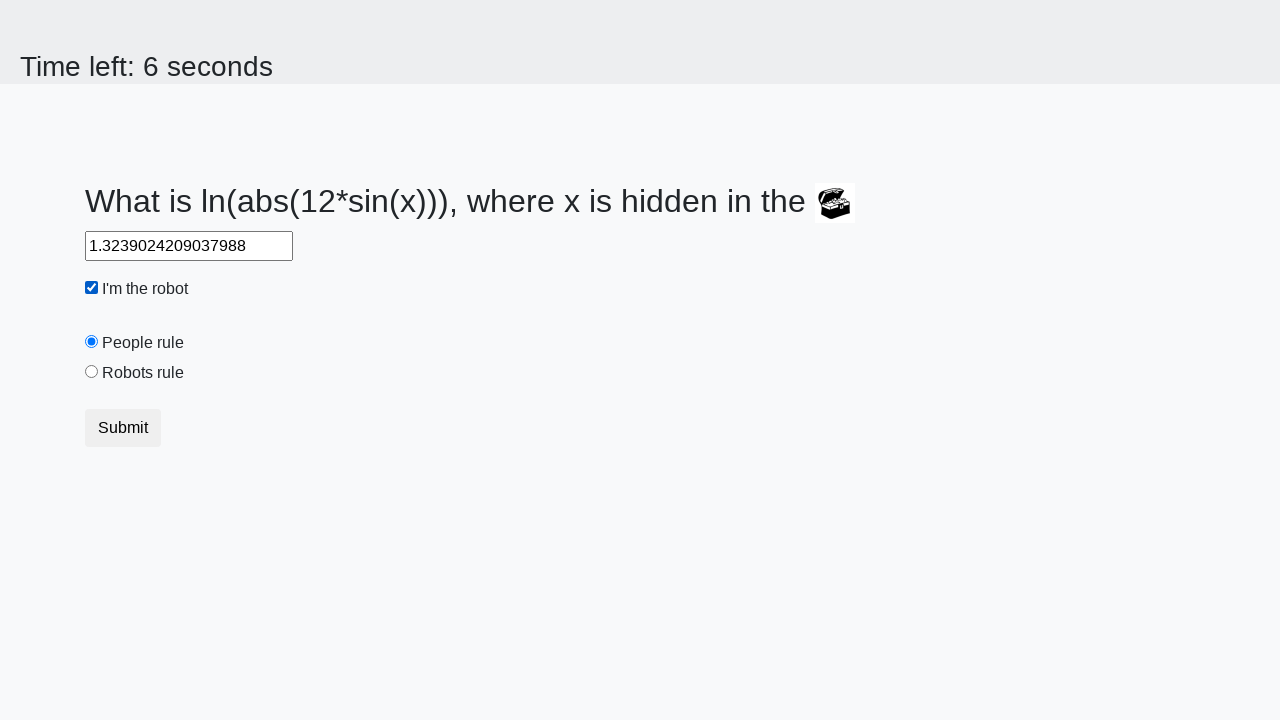

Clicked robots rule checkbox at (92, 372) on #robotsRule
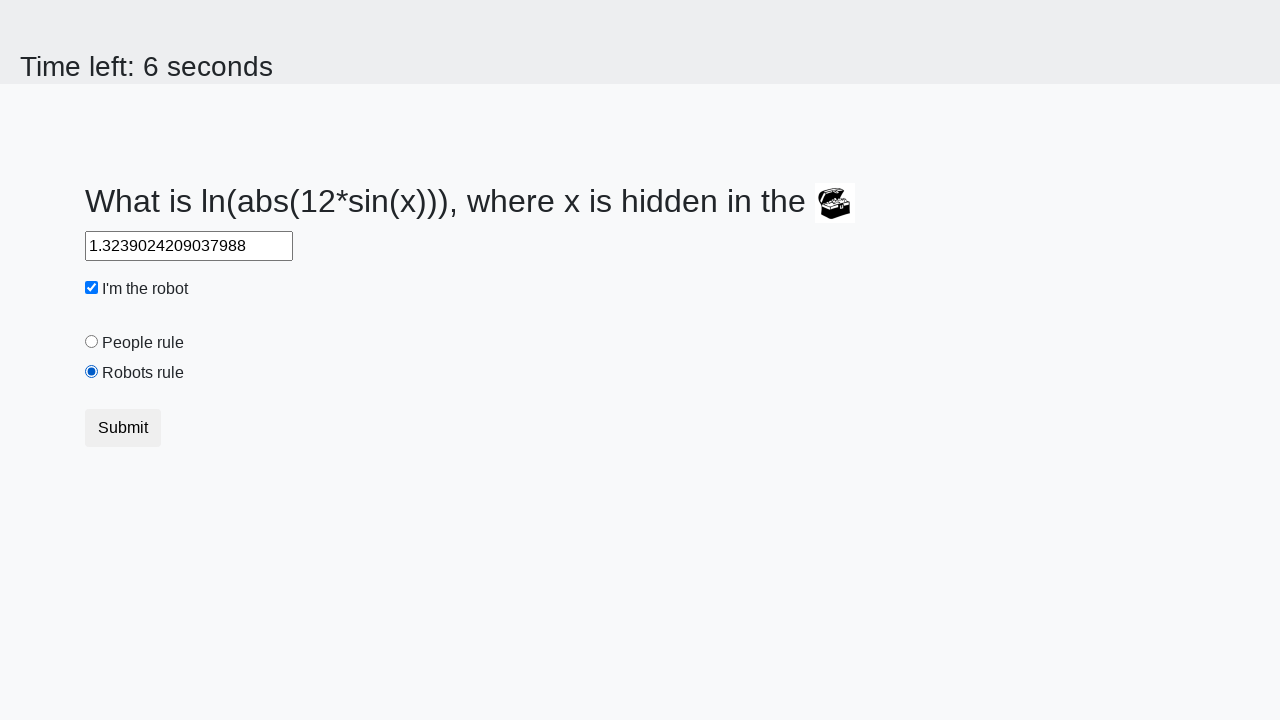

Set up dialog handler to accept alerts
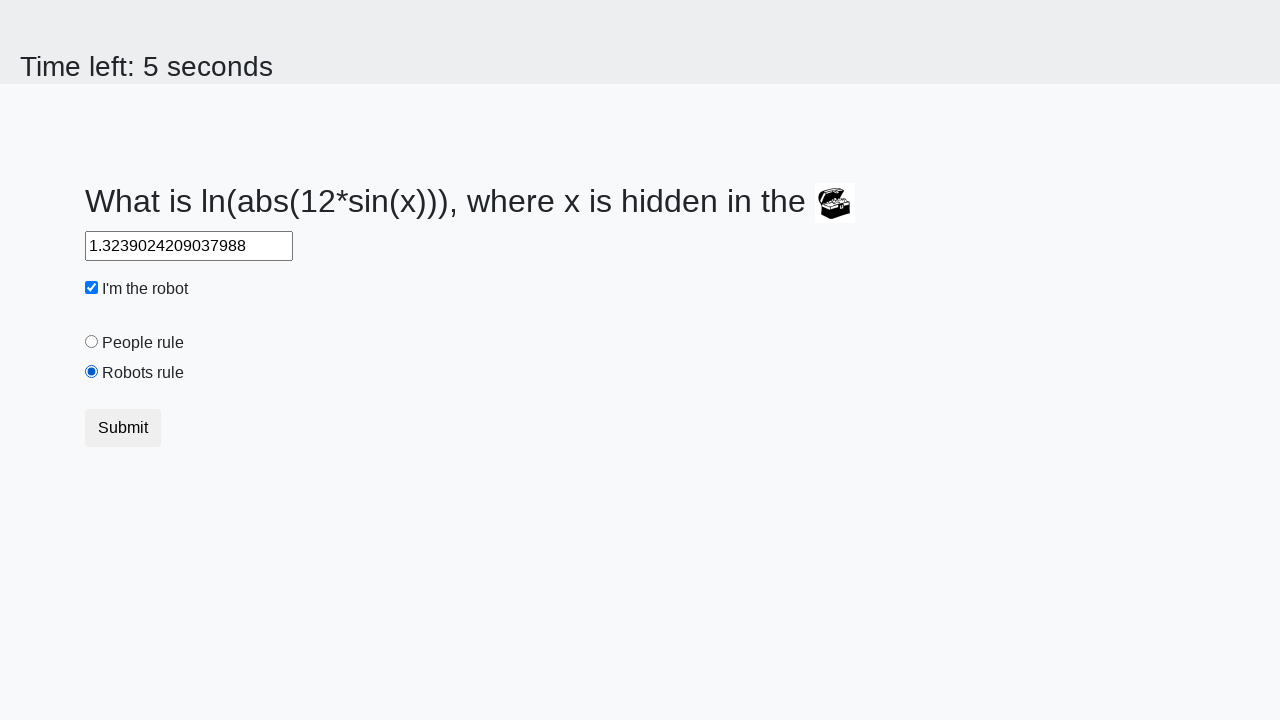

Clicked submit button to submit form at (123, 428) on button[type='submit']
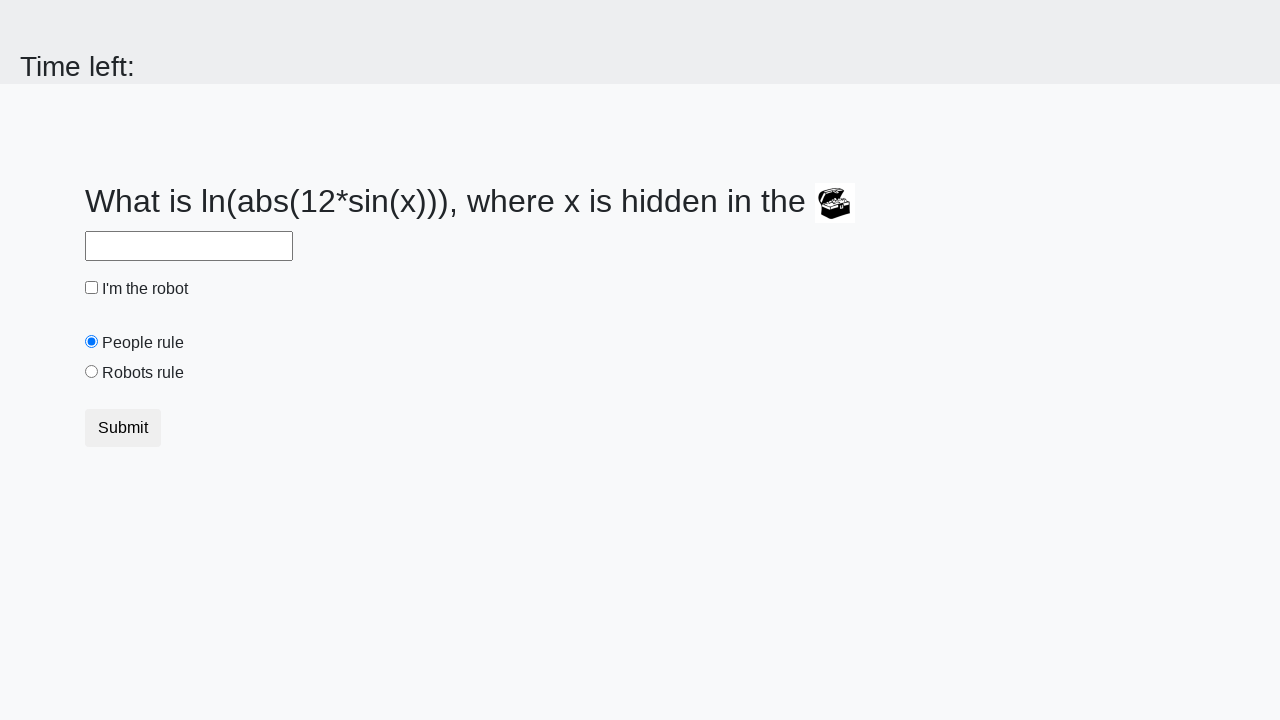

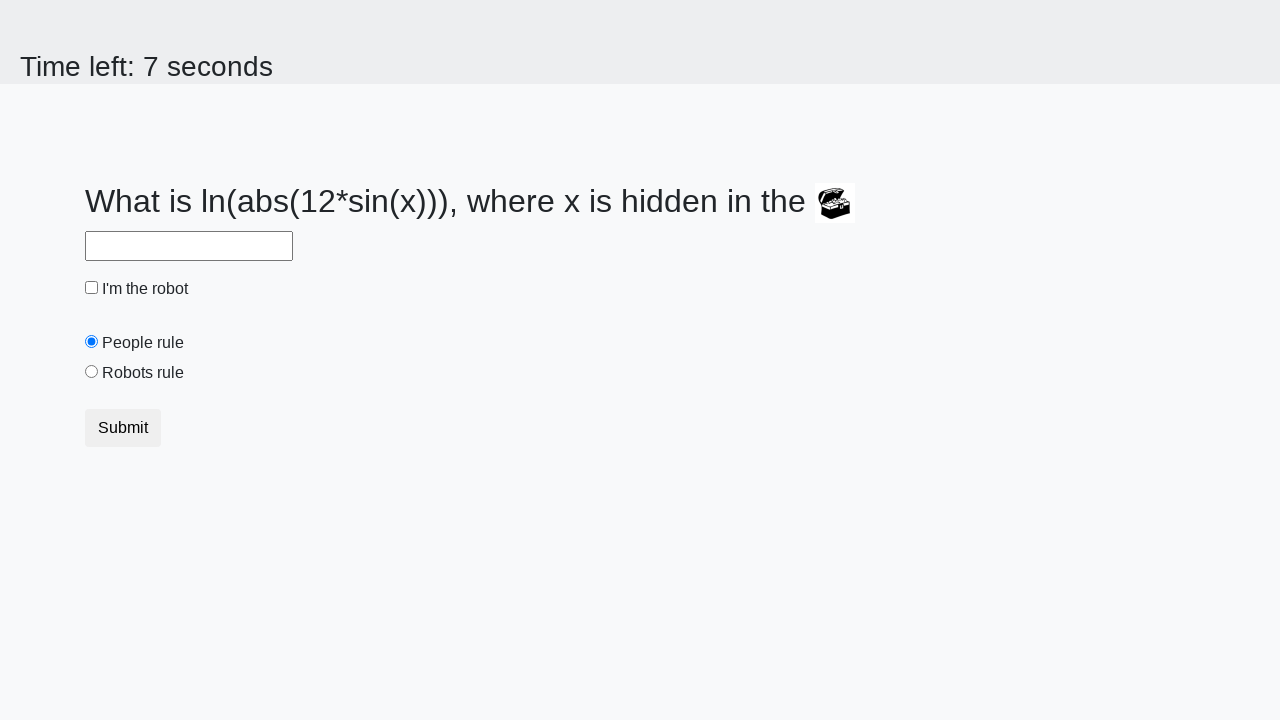